Tests file download functionality by navigating to a download page and clicking on a download link to trigger a file download.

Starting URL: http://the-internet.herokuapp.com/download

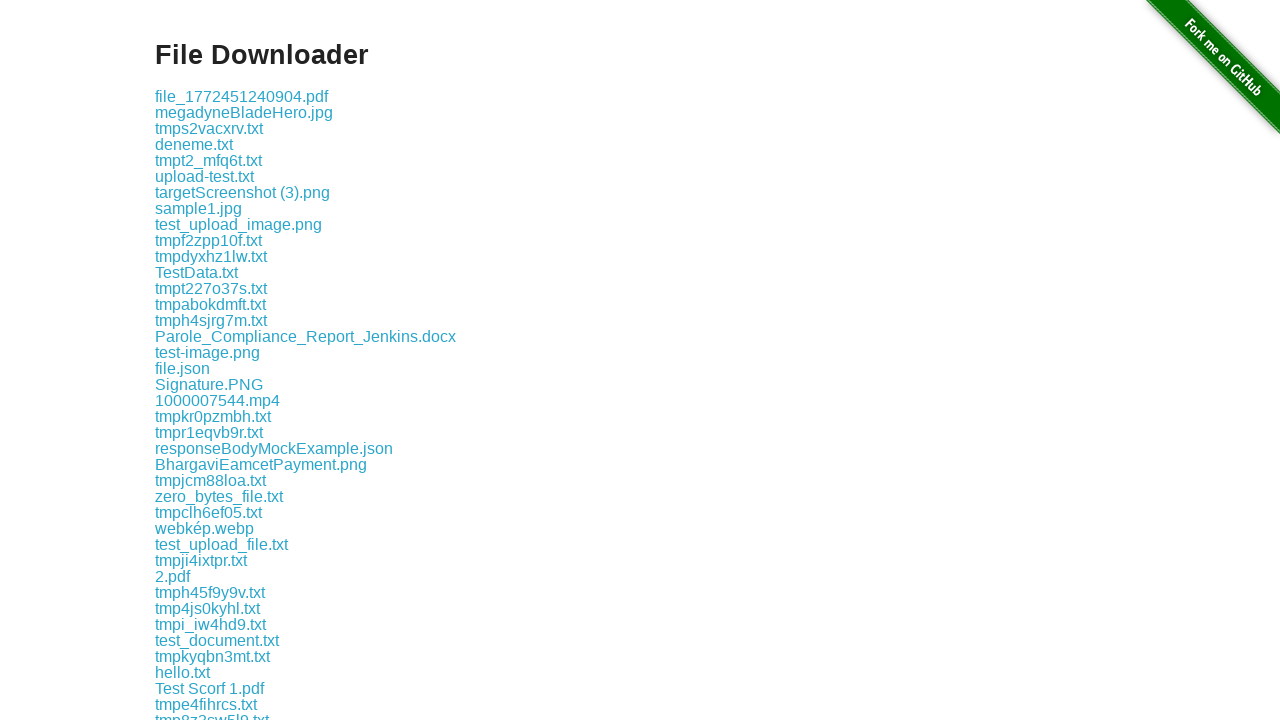

Waited for download links to be visible
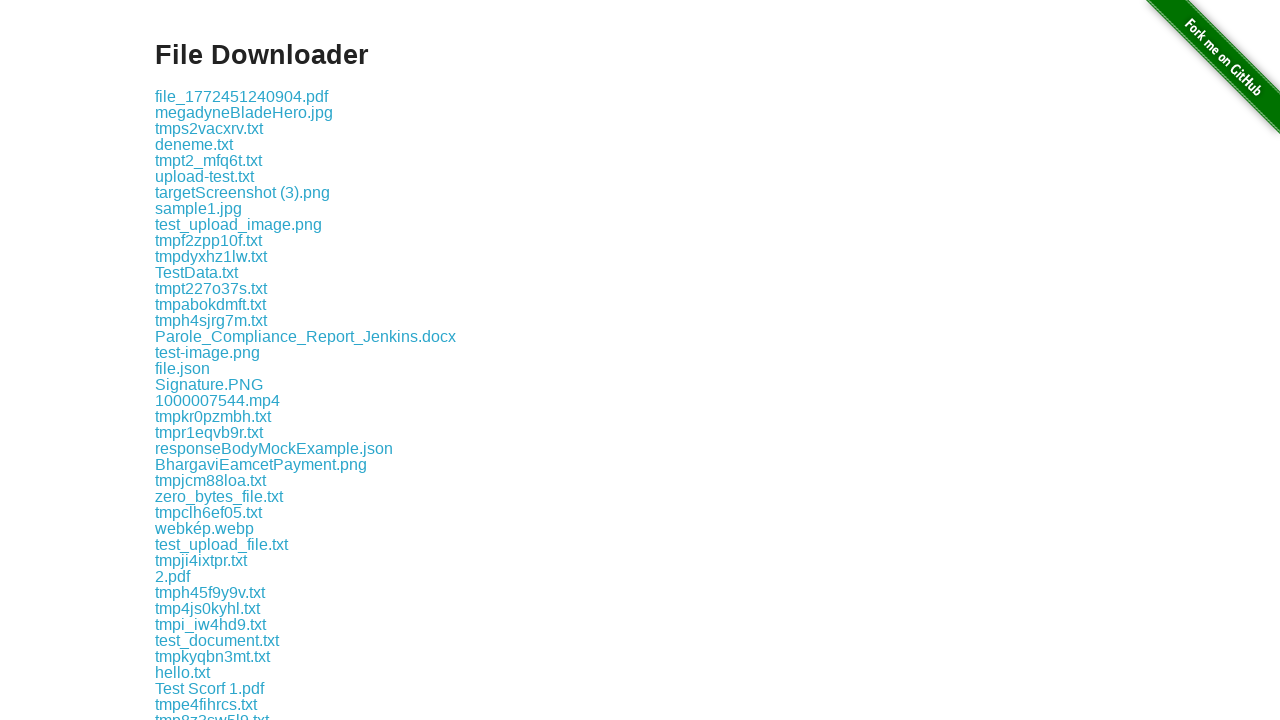

Clicked the first download link to trigger file download at (242, 96) on .example a >> nth=0
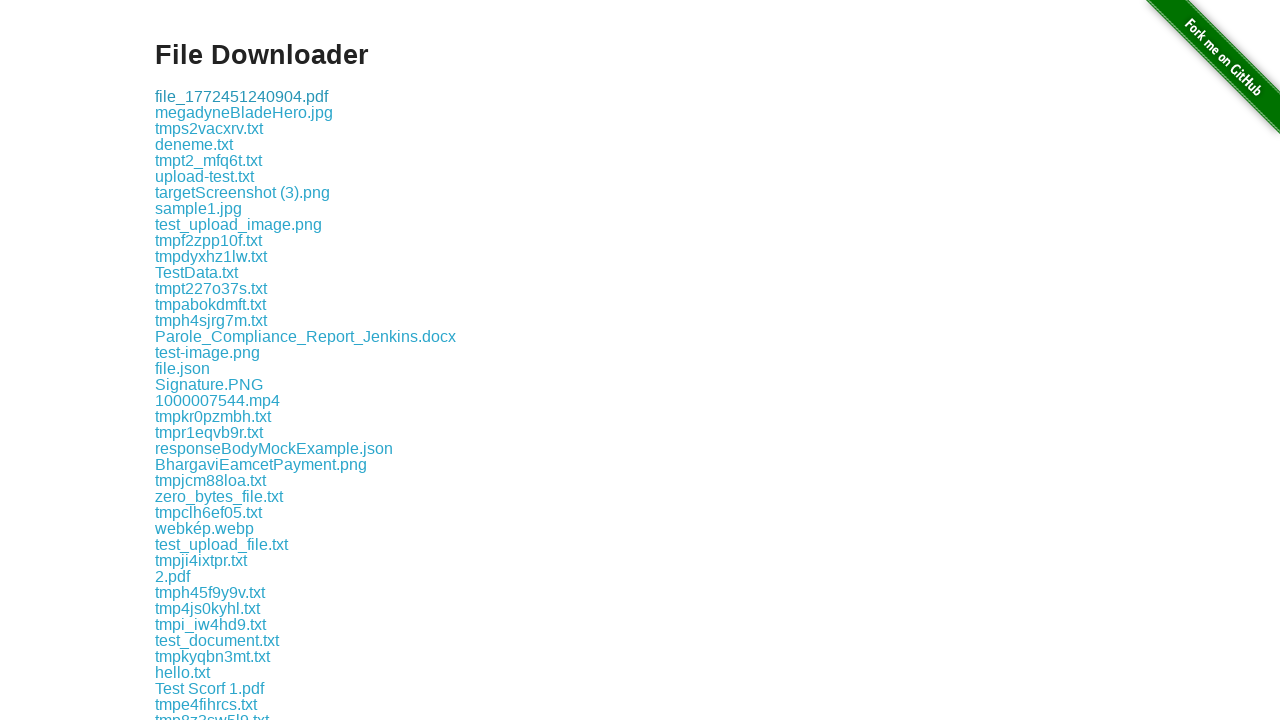

Waited for download to initiate
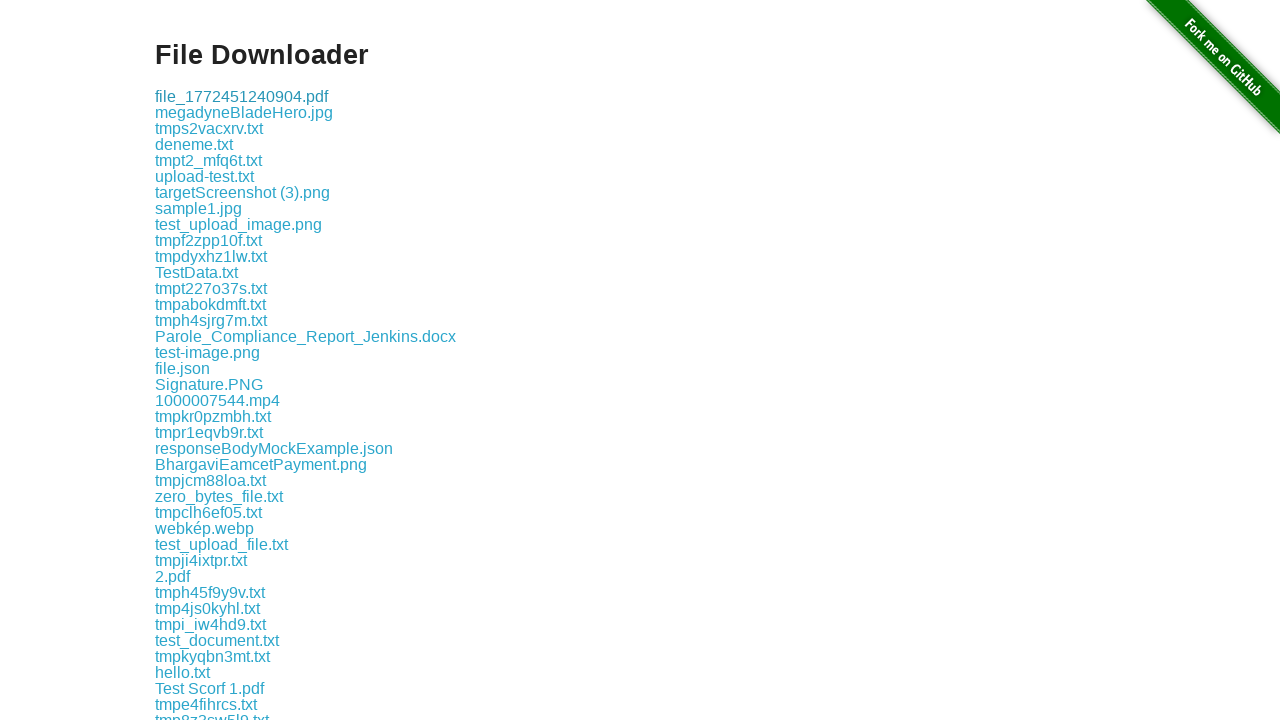

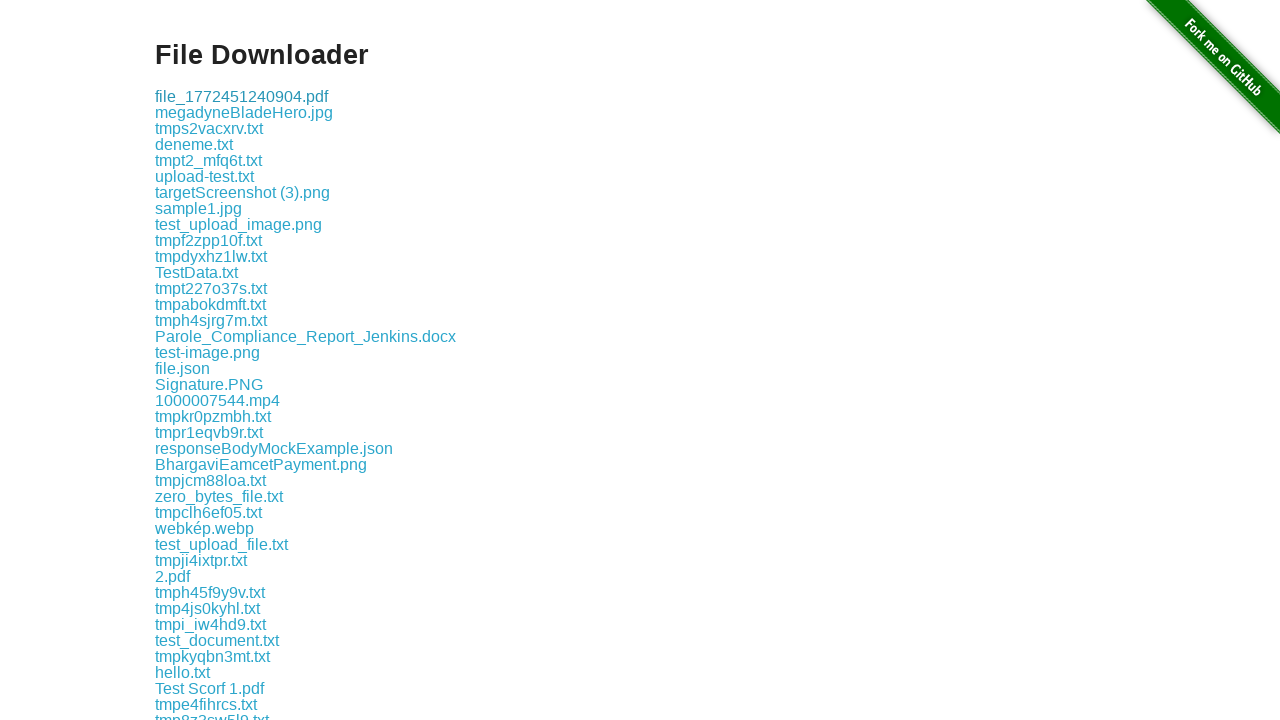